Tests browser alert handling by clicking a button that triggers a simple alert and then accepting the alert dialog.

Starting URL: http://demo.automationtesting.in/Alerts.html

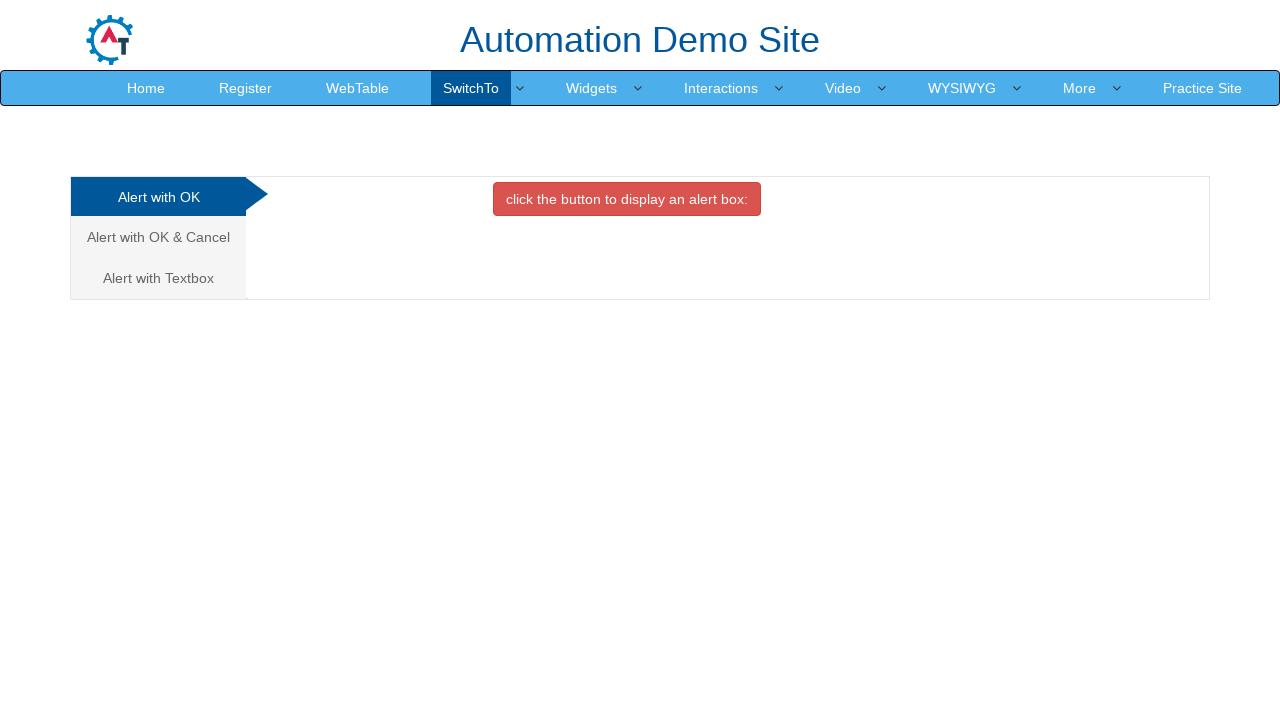

Clicked button to trigger simple alert dialog at (627, 199) on xpath=//*[@id='OKTab']/button
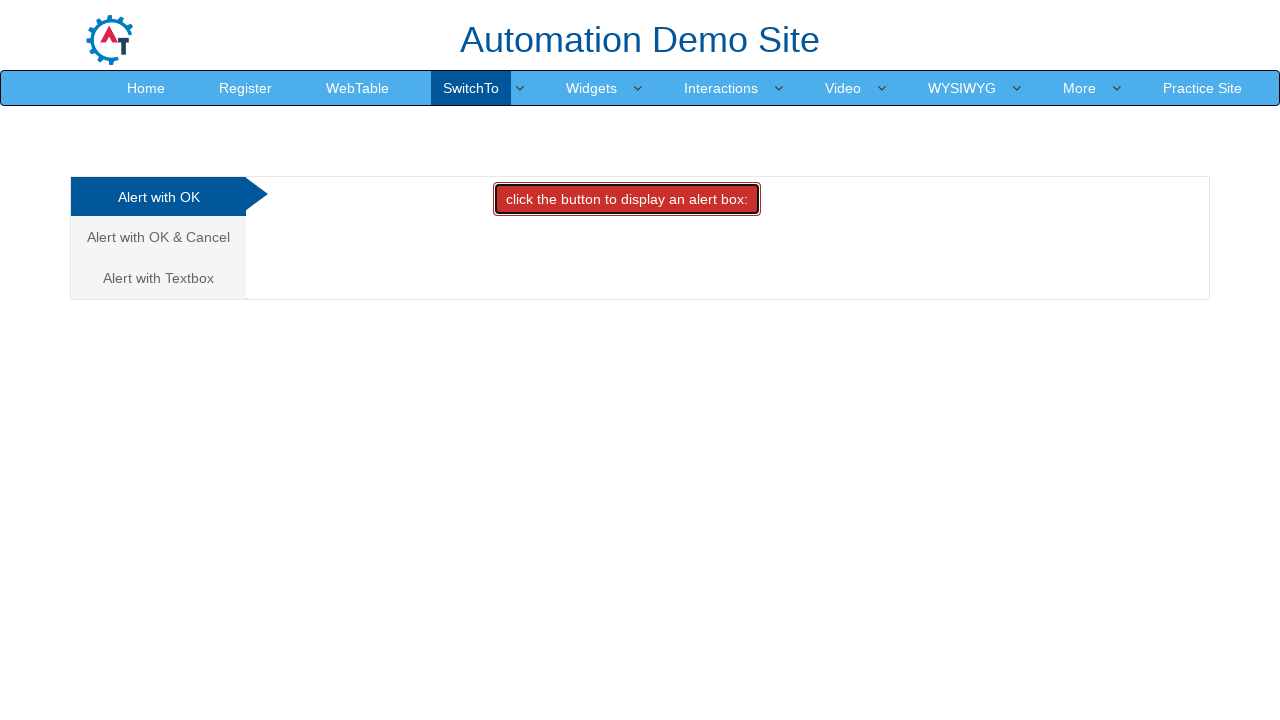

Set up dialog handler to accept alert
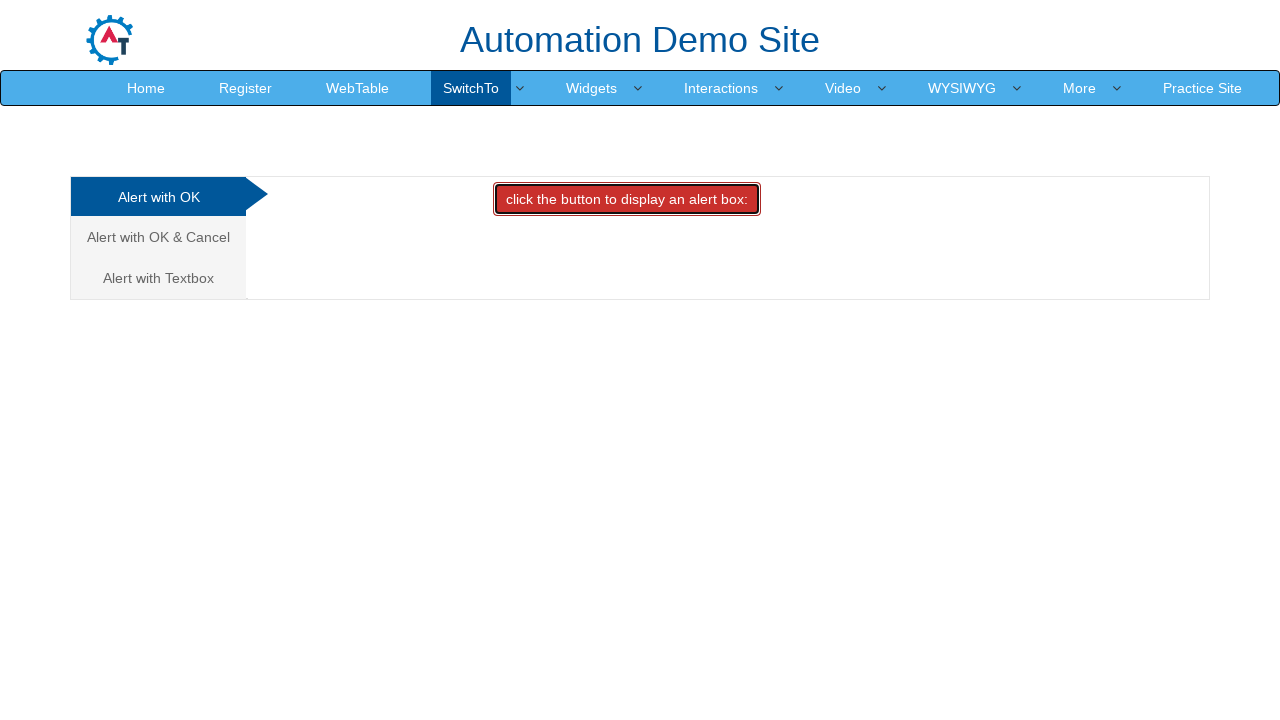

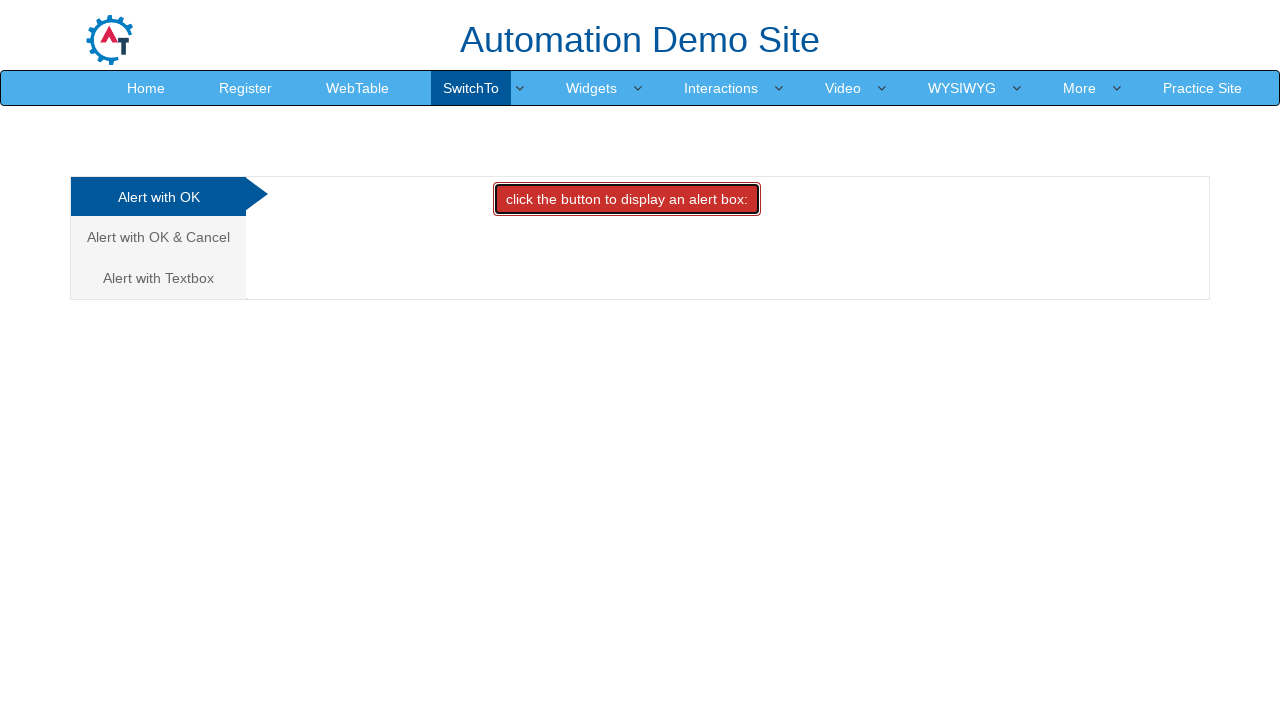